Checks that the second option in a dropdown list is enabled by clicking the dropdown and verifying the second option's enabled state

Starting URL: http://the-internet.herokuapp.com/dropdown

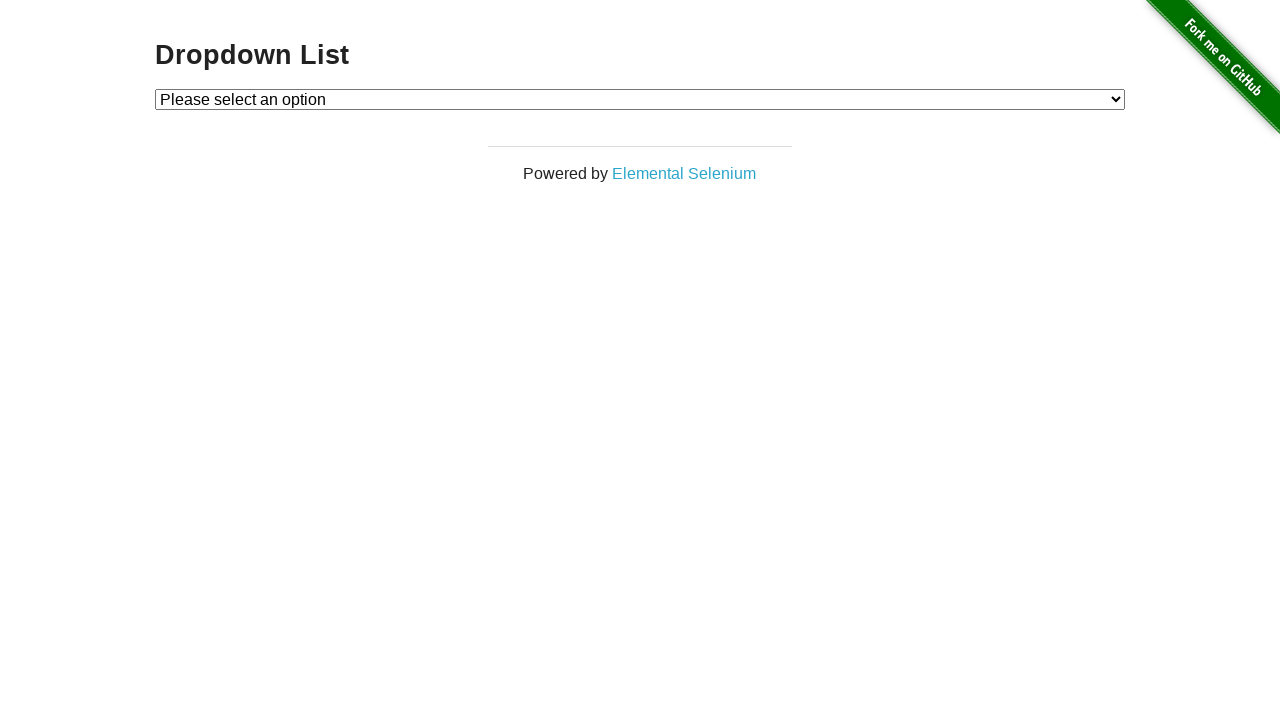

Clicked dropdown to open it at (640, 99) on #dropdown
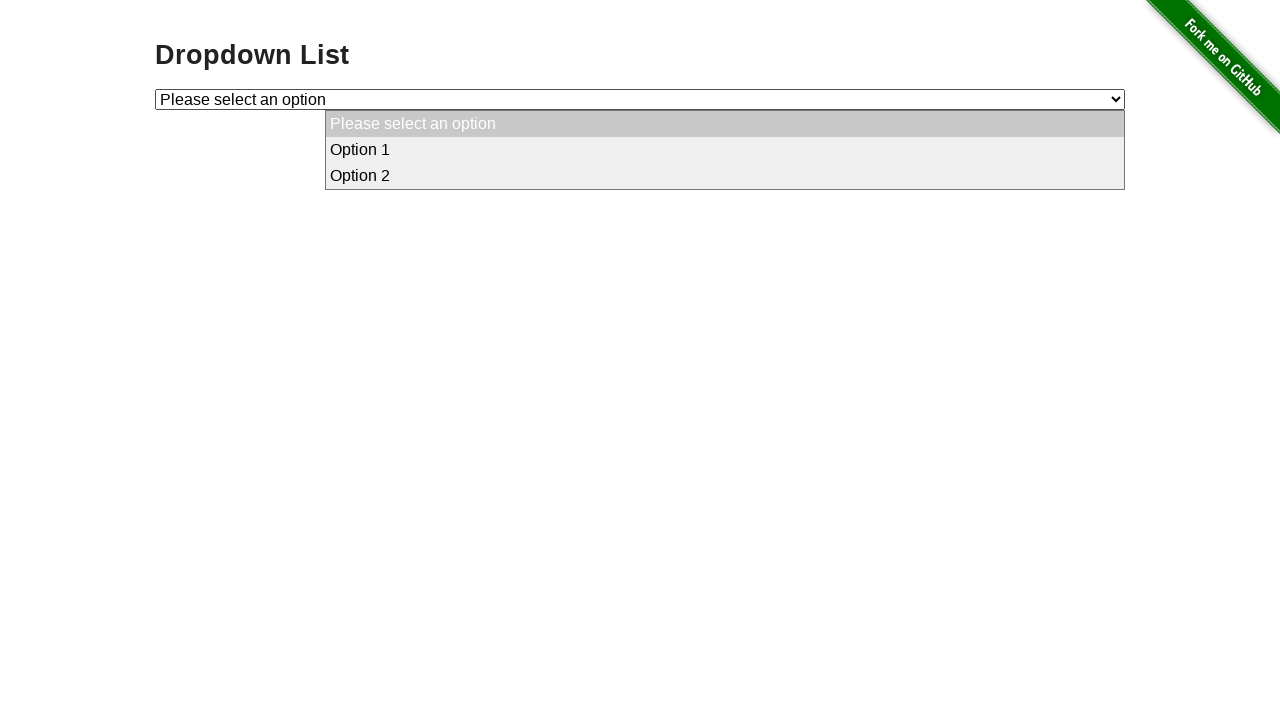

Located the second option in the dropdown
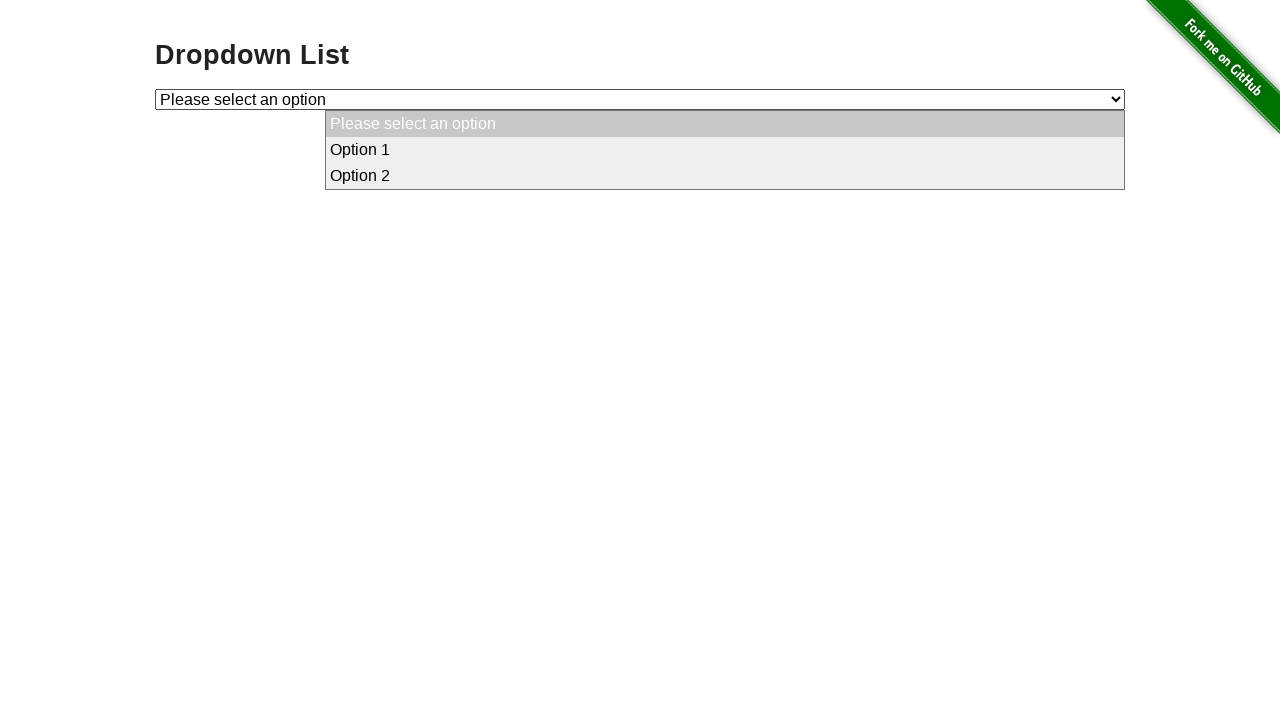

Verified that the second option is enabled
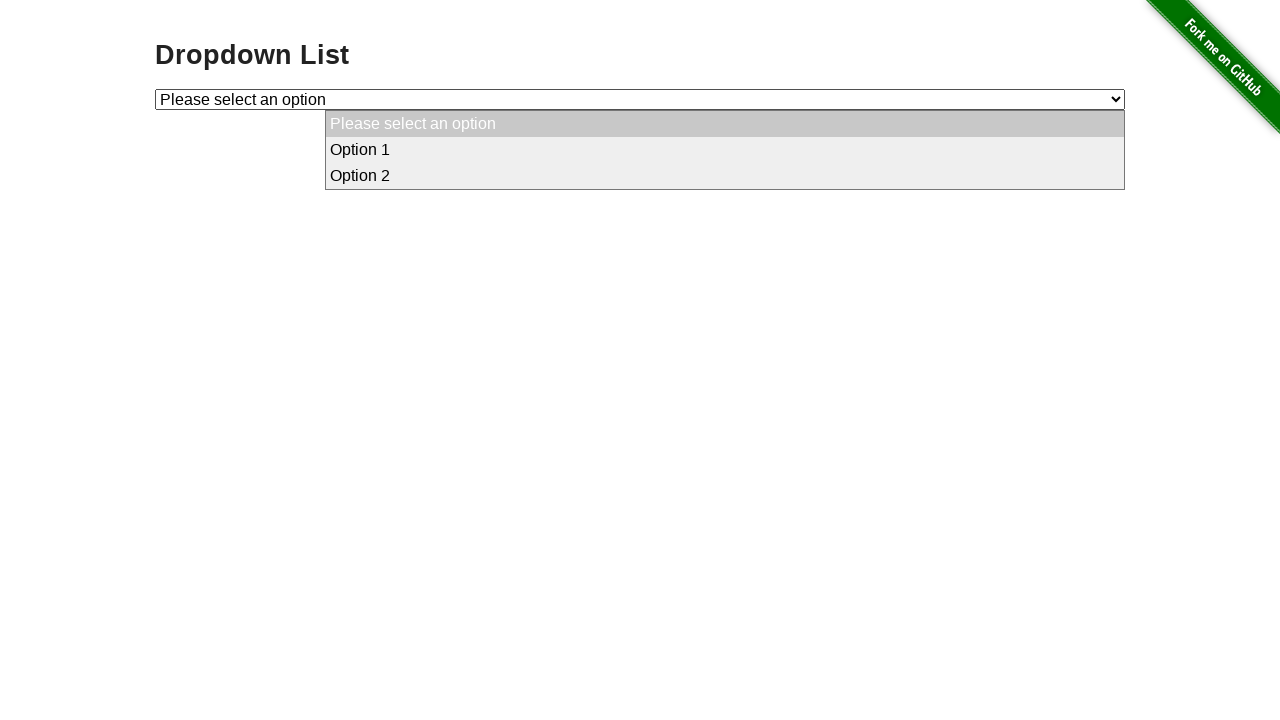

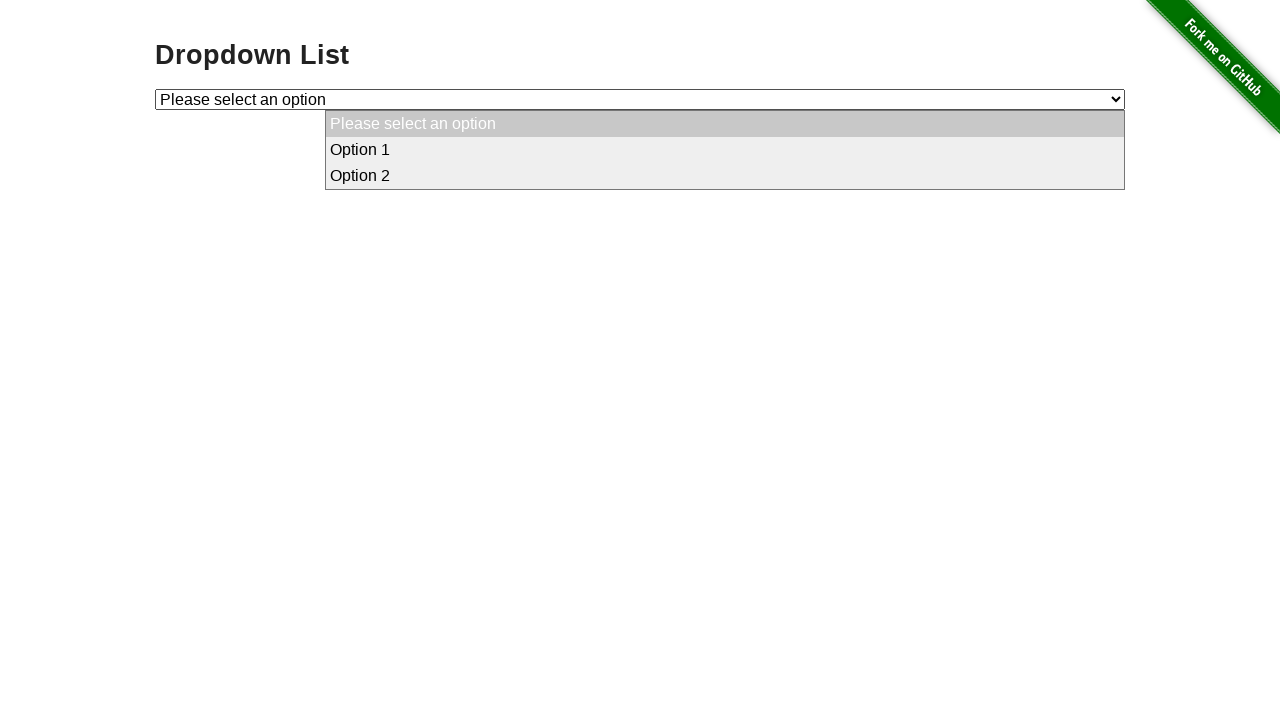